Tests text box form validation by submitting with an invalid email format and verifying the email field is highlighted as invalid.

Starting URL: https://demoqa.com/text-box

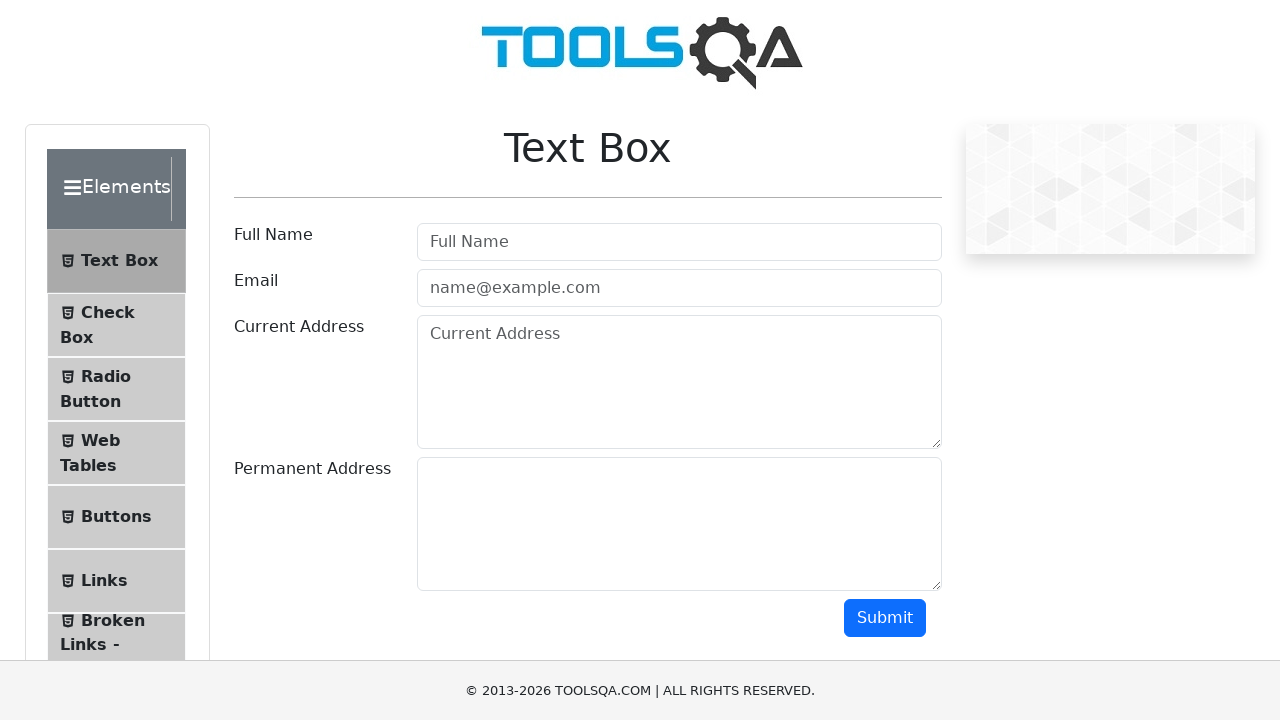

Filled Full Name field with 'Sarah Mitchell' on #userName
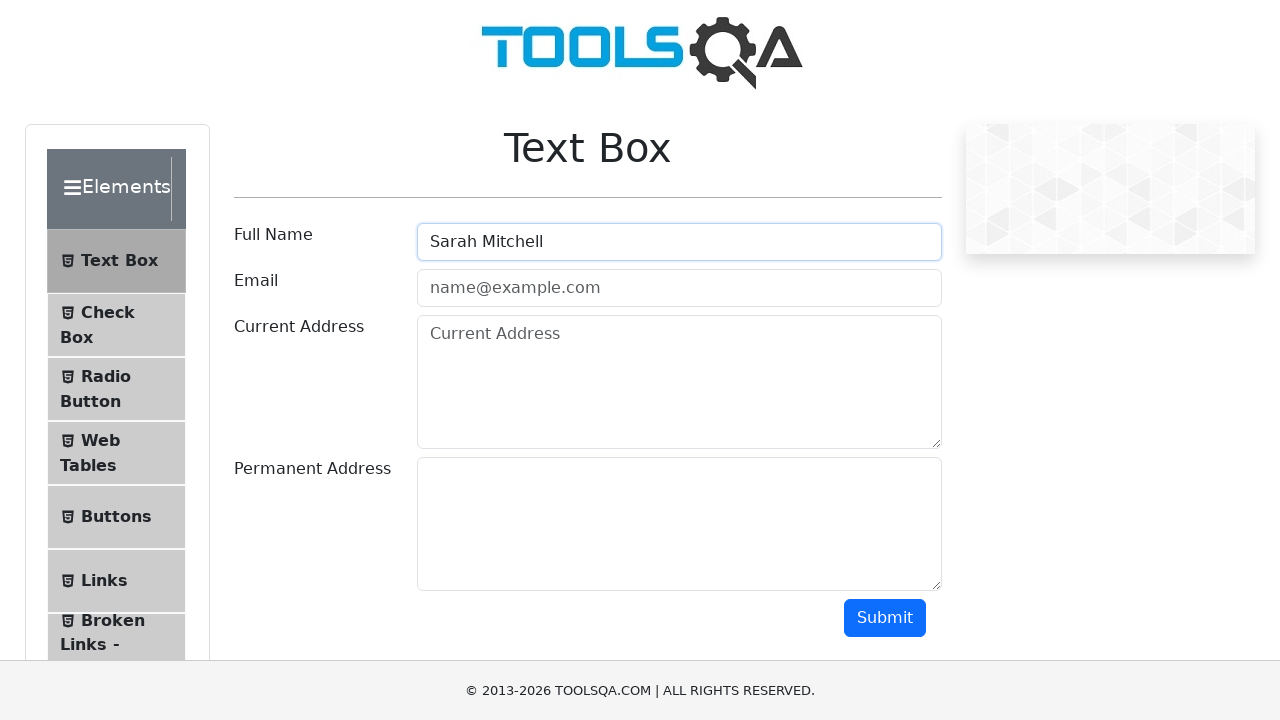

Filled Email field with invalid email format 'invalid-email-format' on #userEmail
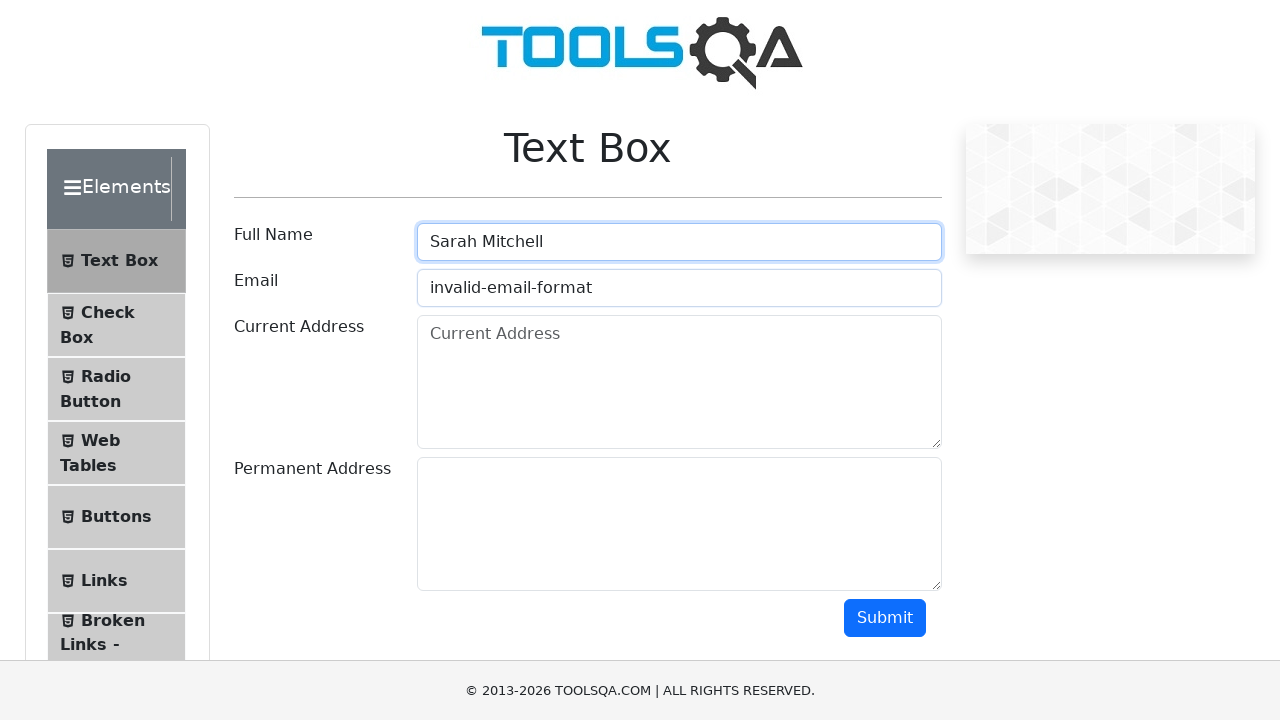

Filled Current Address field with '789 Pine Road, Chicago, IL 60601' on #currentAddress
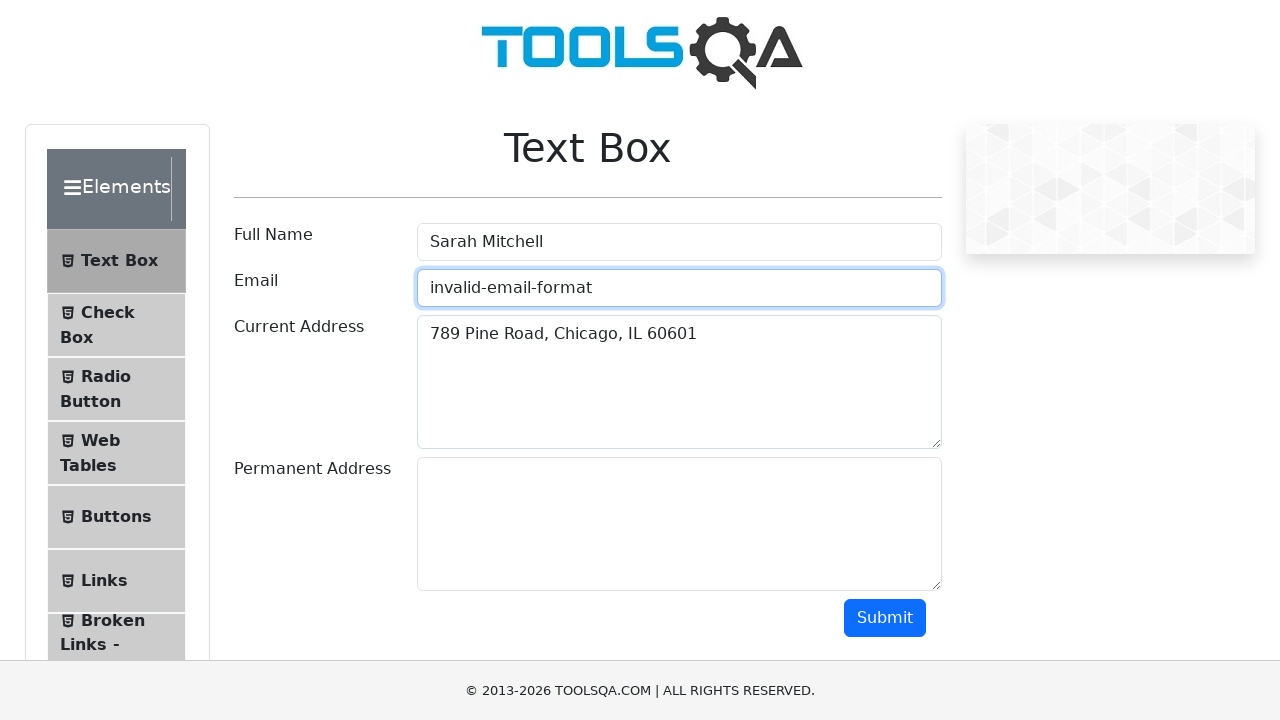

Filled Permanent Address field with '321 Elm Street, Houston, TX 77001' on #permanentAddress
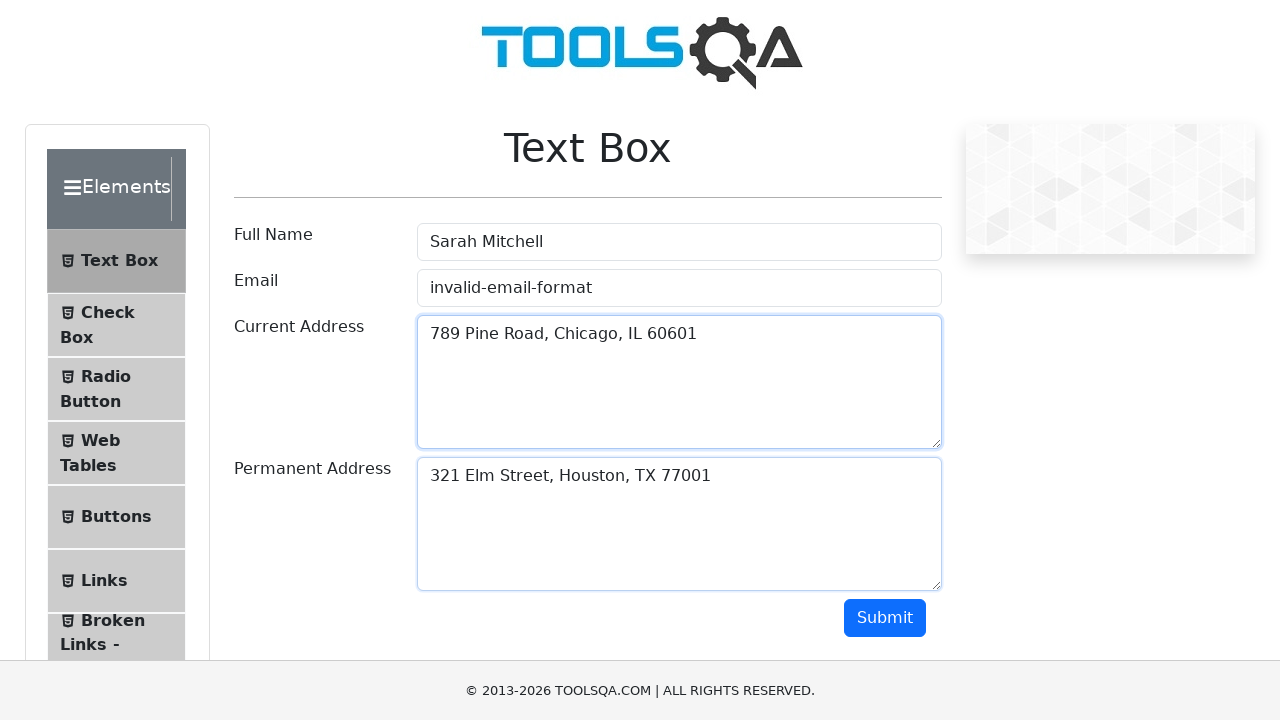

Clicked Submit button to submit form with invalid email at (885, 618) on #submit
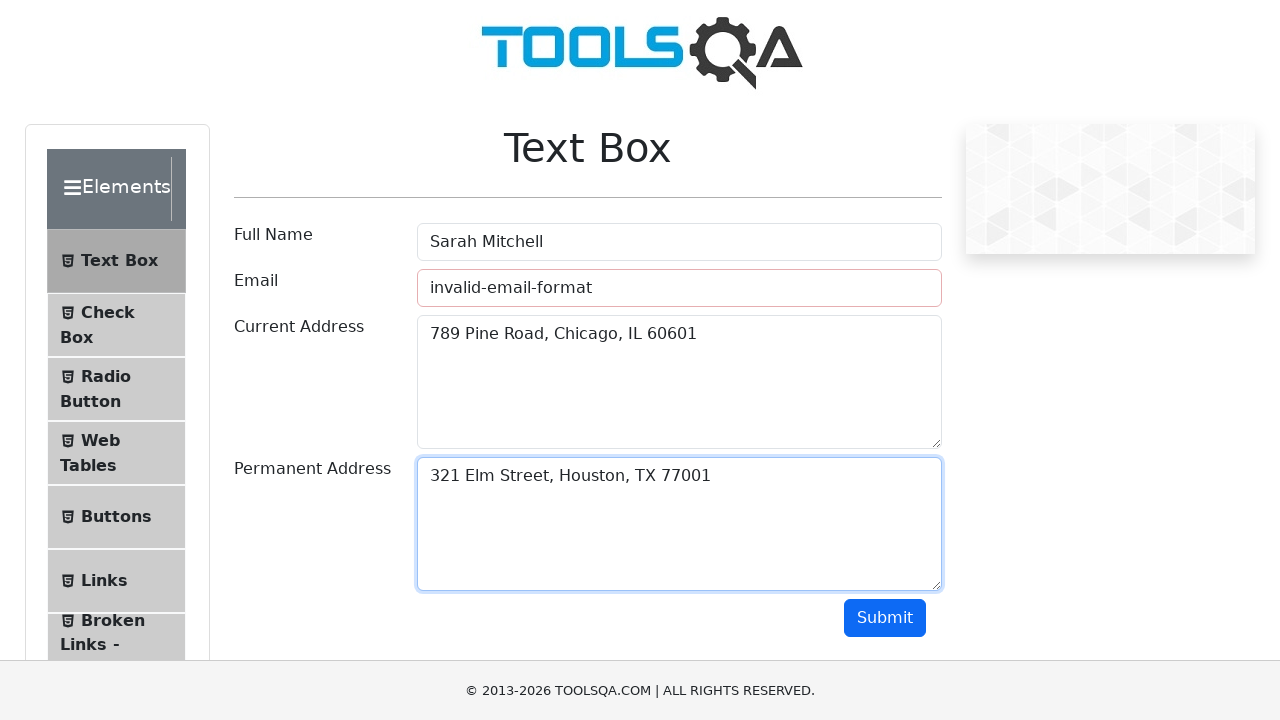

Email field displayed error state with red border indicating validation failure
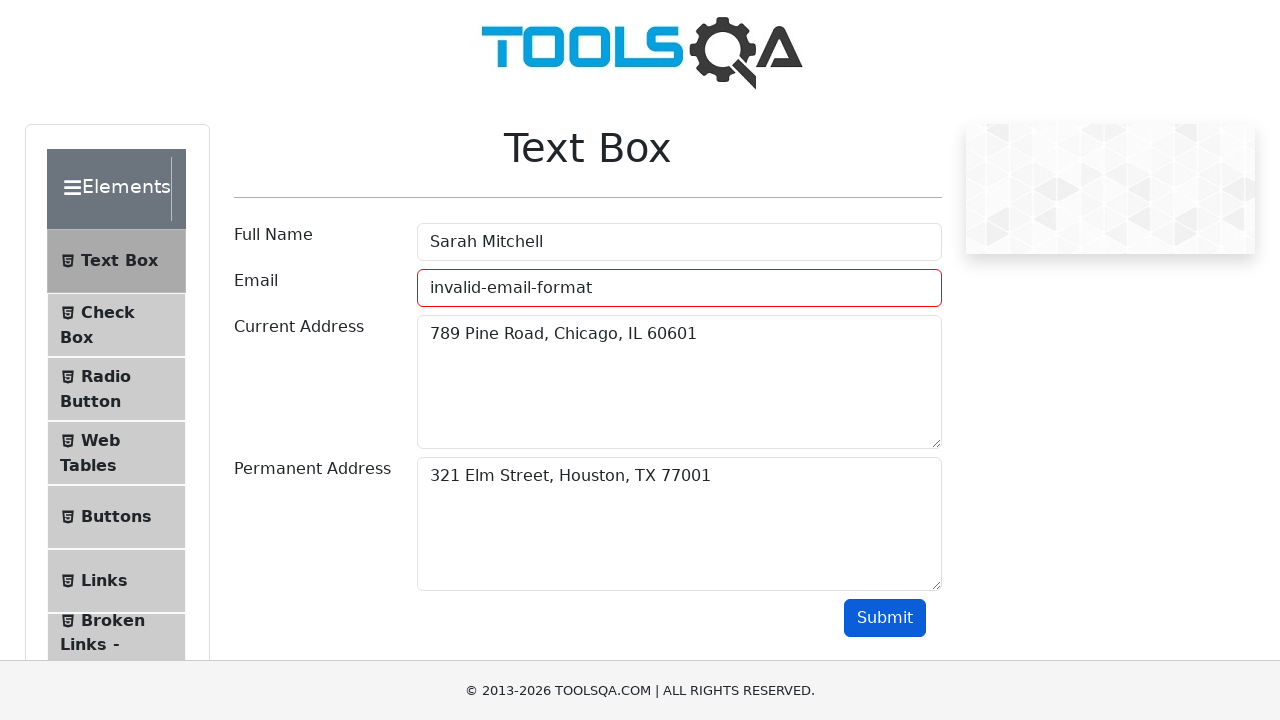

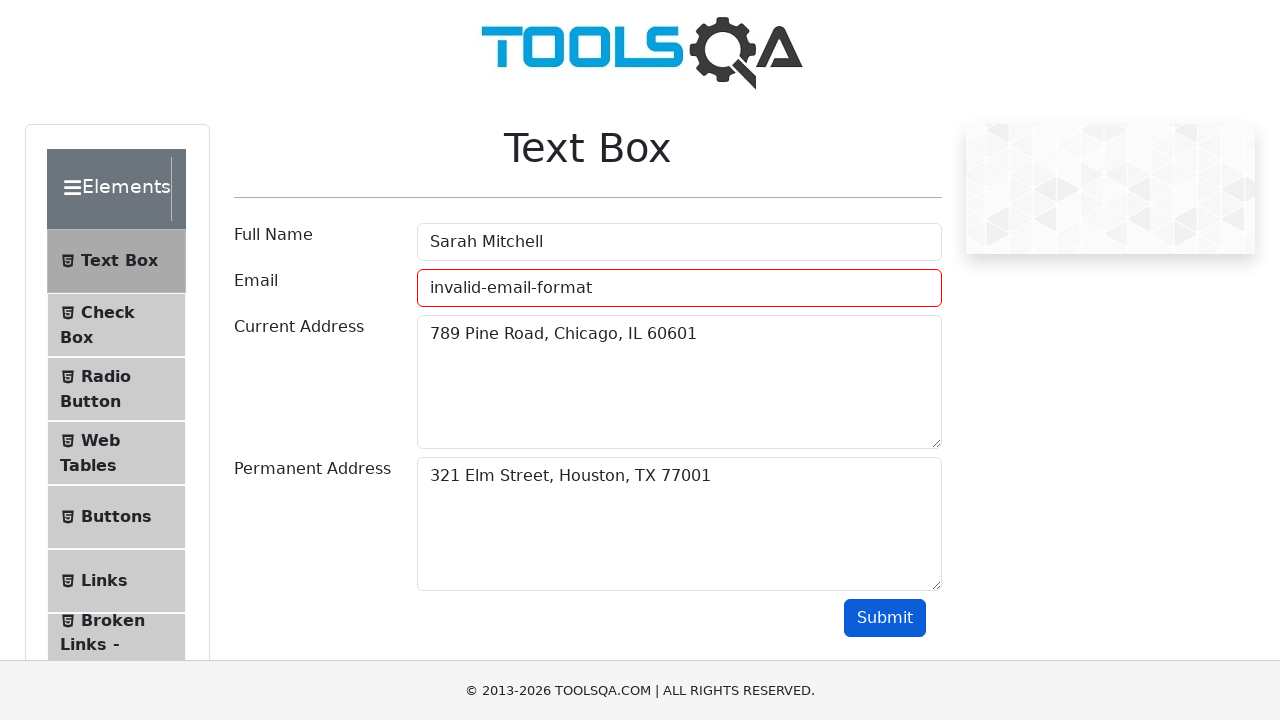